Tests successful form submission on a demo practice form by filling in first name, last name, email, gender, and phone number fields, then verifying the success modal appears.

Starting URL: https://demoqa.com/automation-practice-form

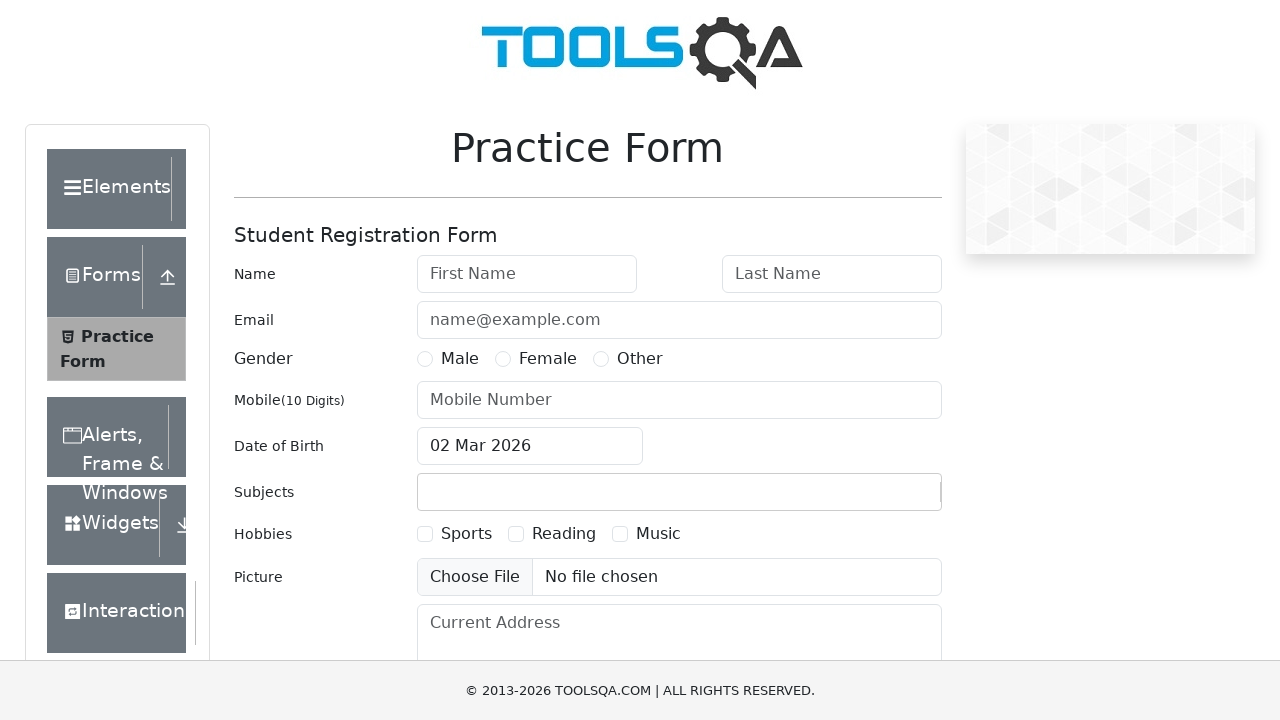

Filled first name field with 'Nguyen' on #firstName
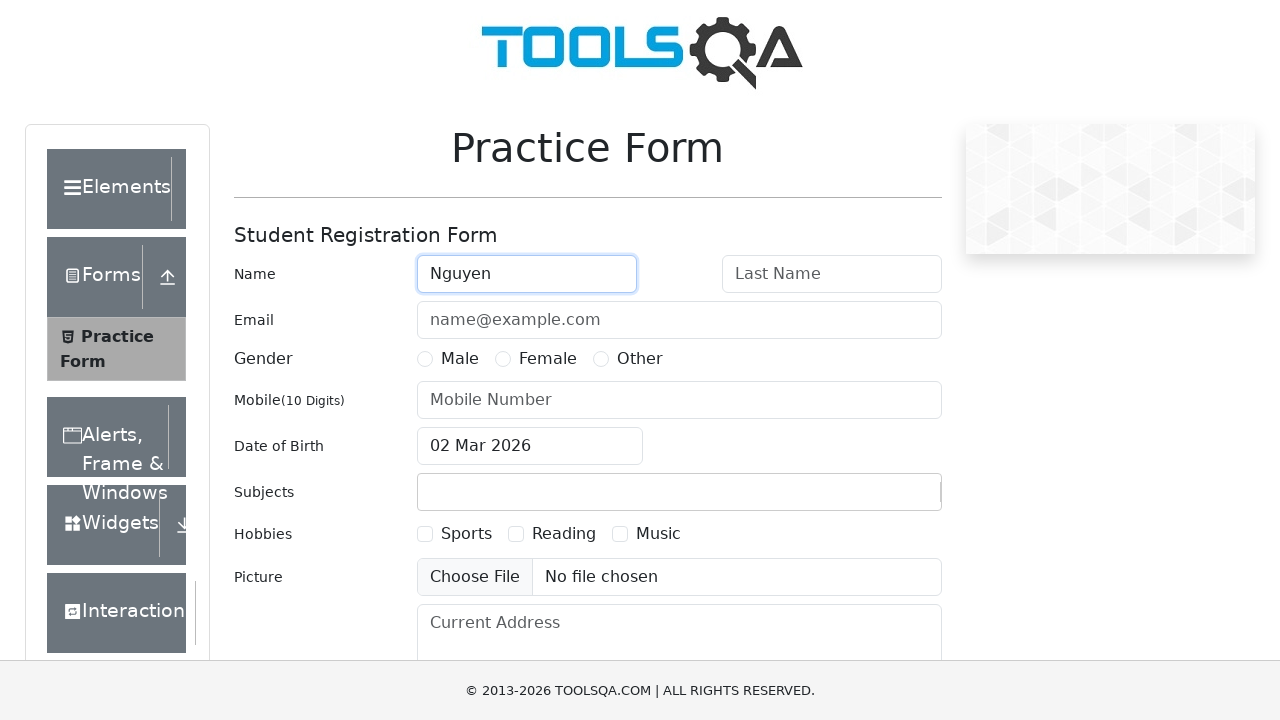

Filled last name field with 'Van A' on #lastName
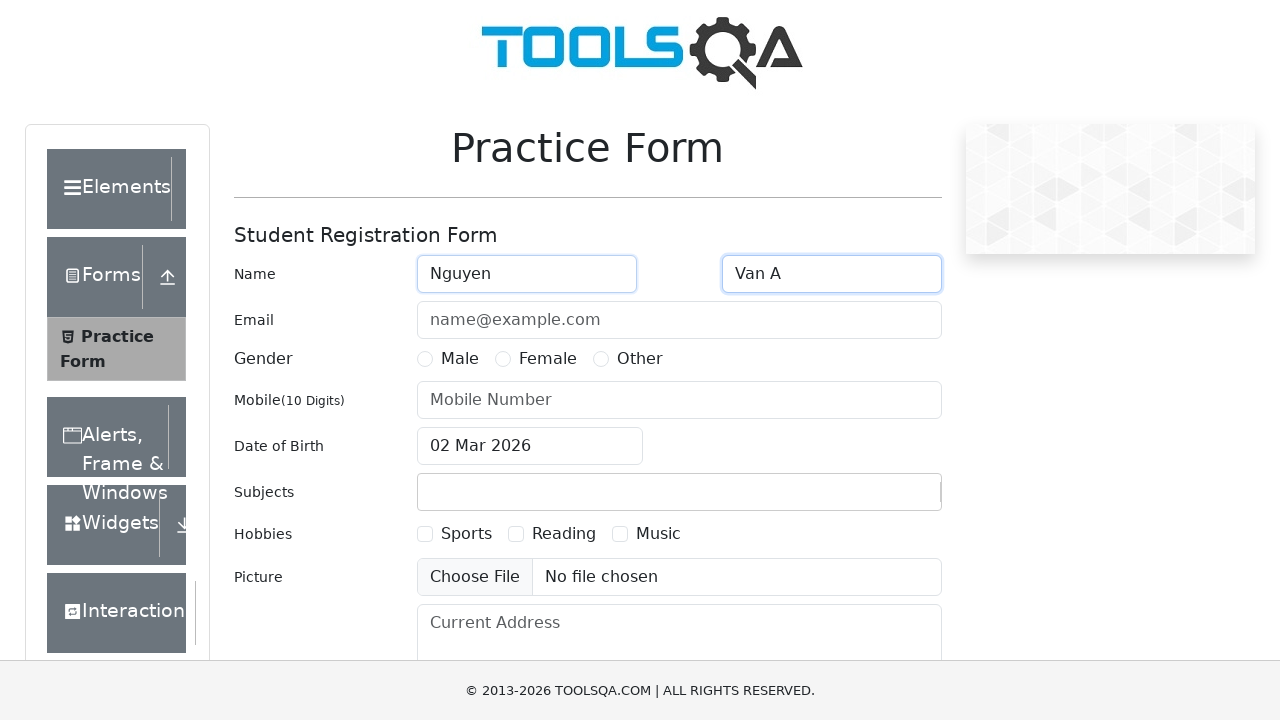

Filled email field with 'test@example.com' on #userEmail
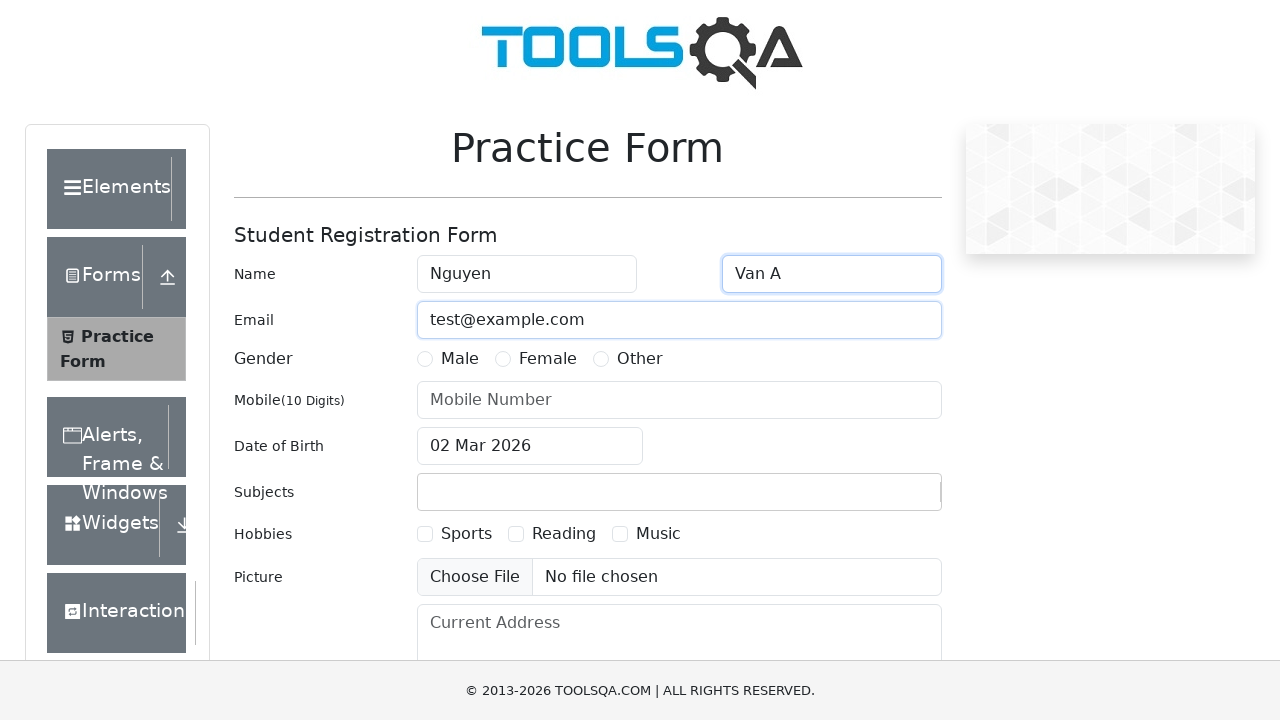

Selected Male gender option at (460, 359) on label[for='gender-radio-1']
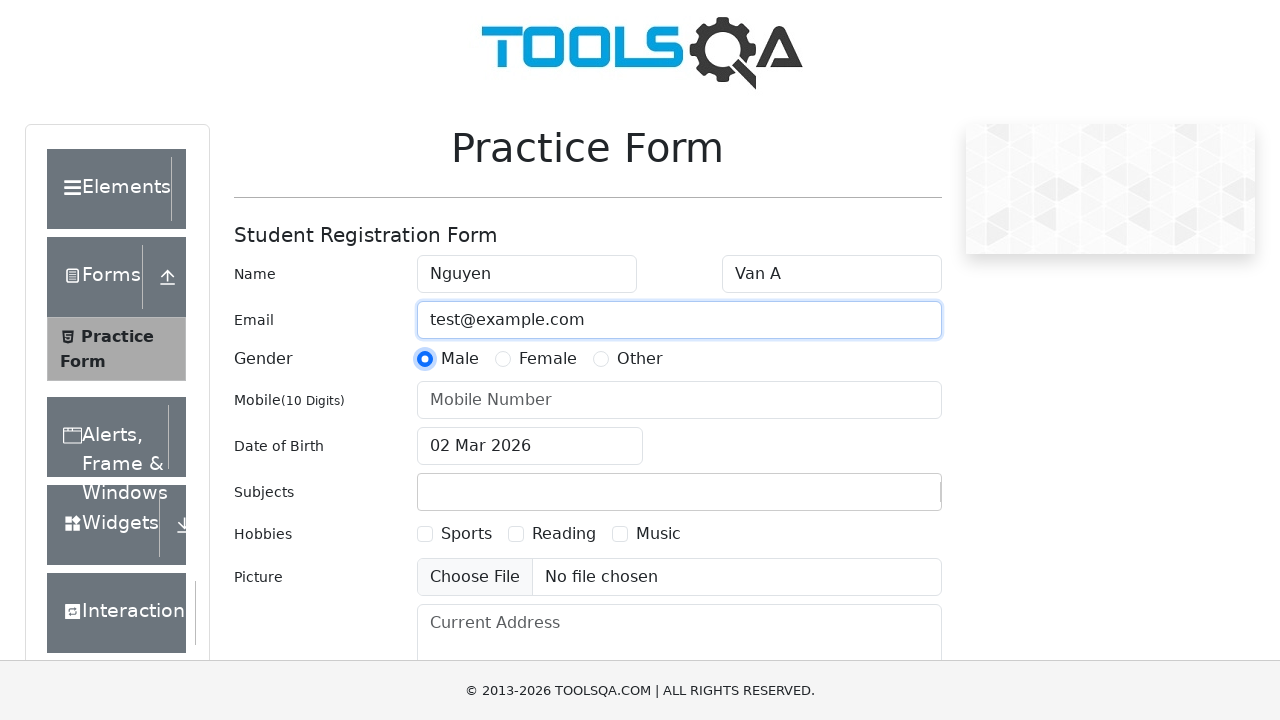

Filled phone number field with '0123456789' on #userNumber
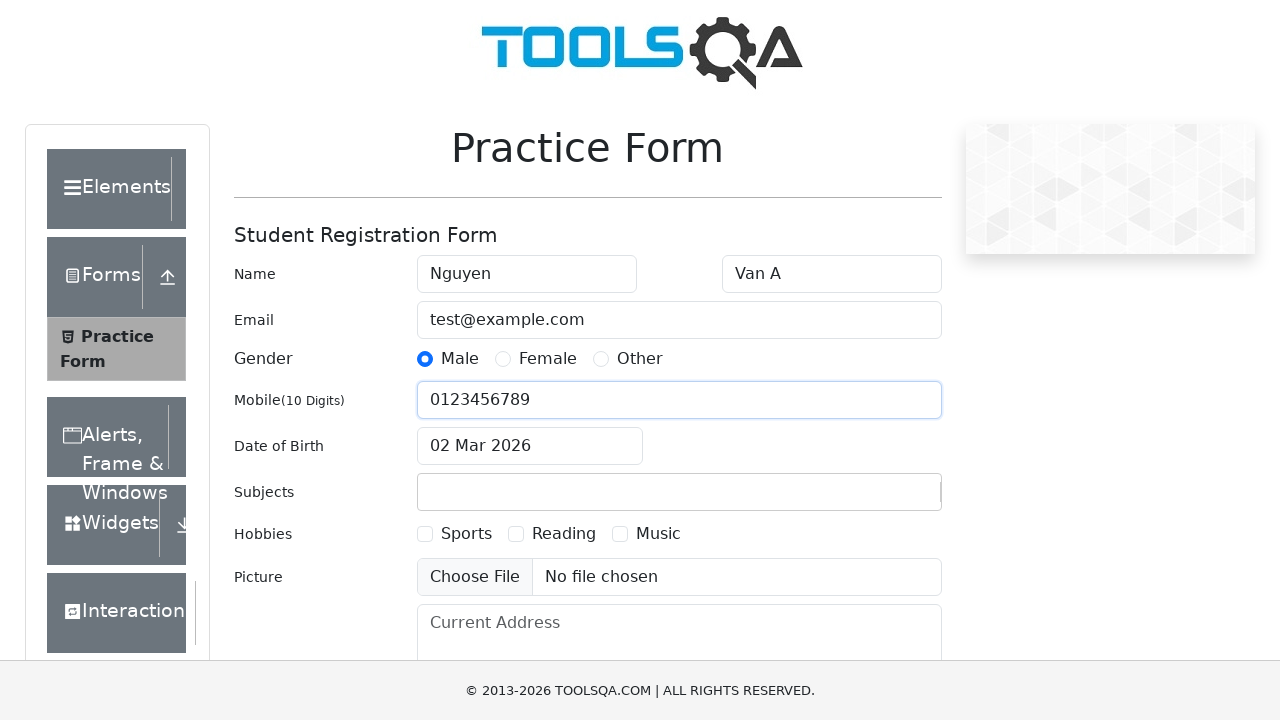

Scrolled to bottom of page to reveal submit button
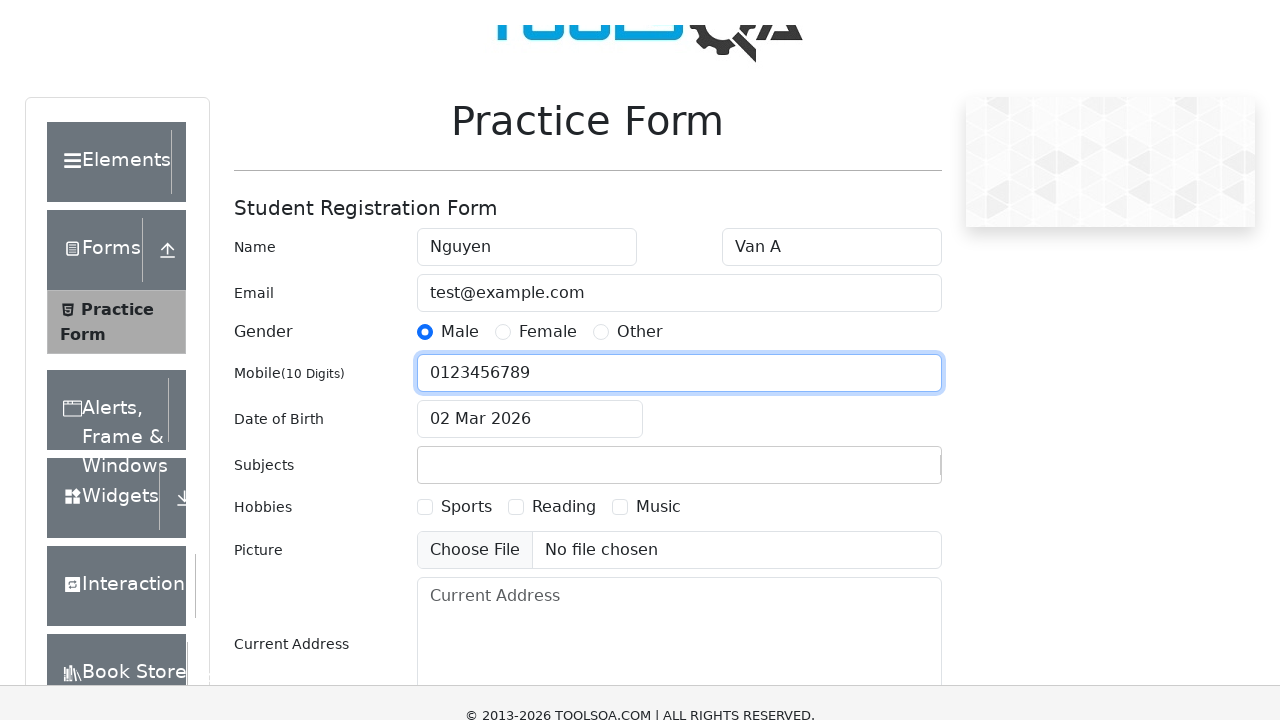

Clicked submit button to submit the form at (885, 499) on #submit
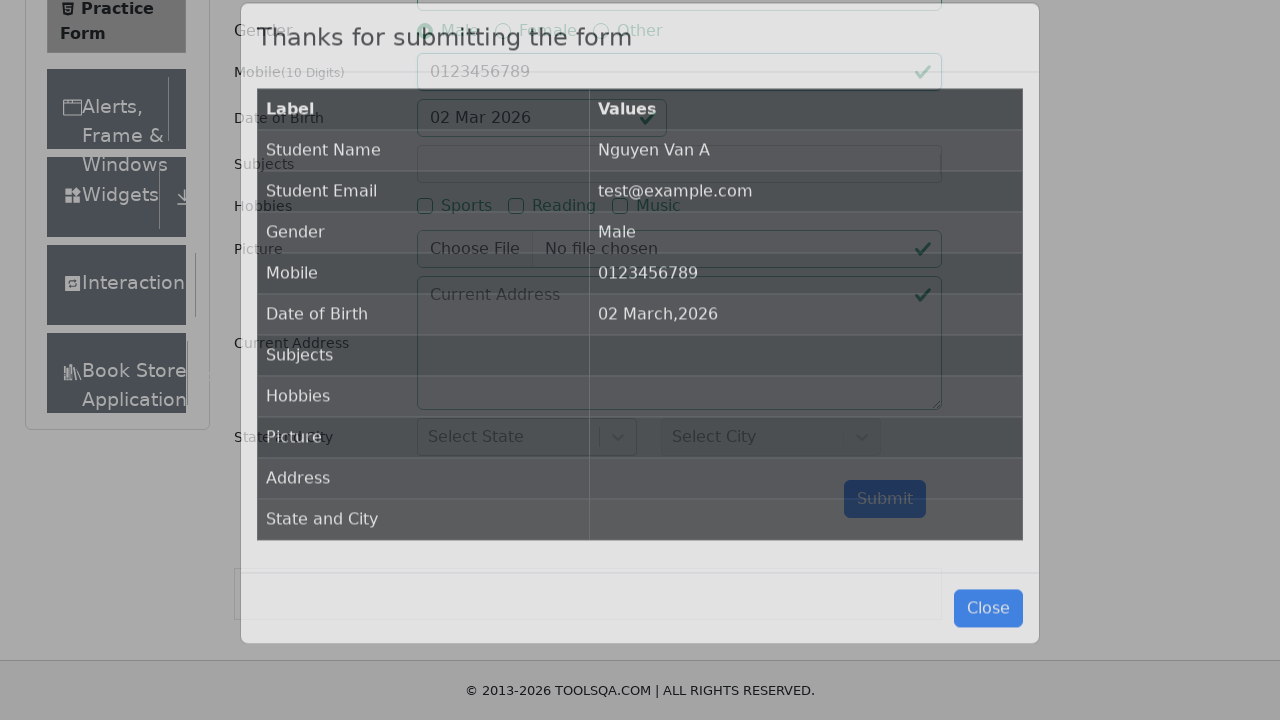

Success modal appeared with confirmation message
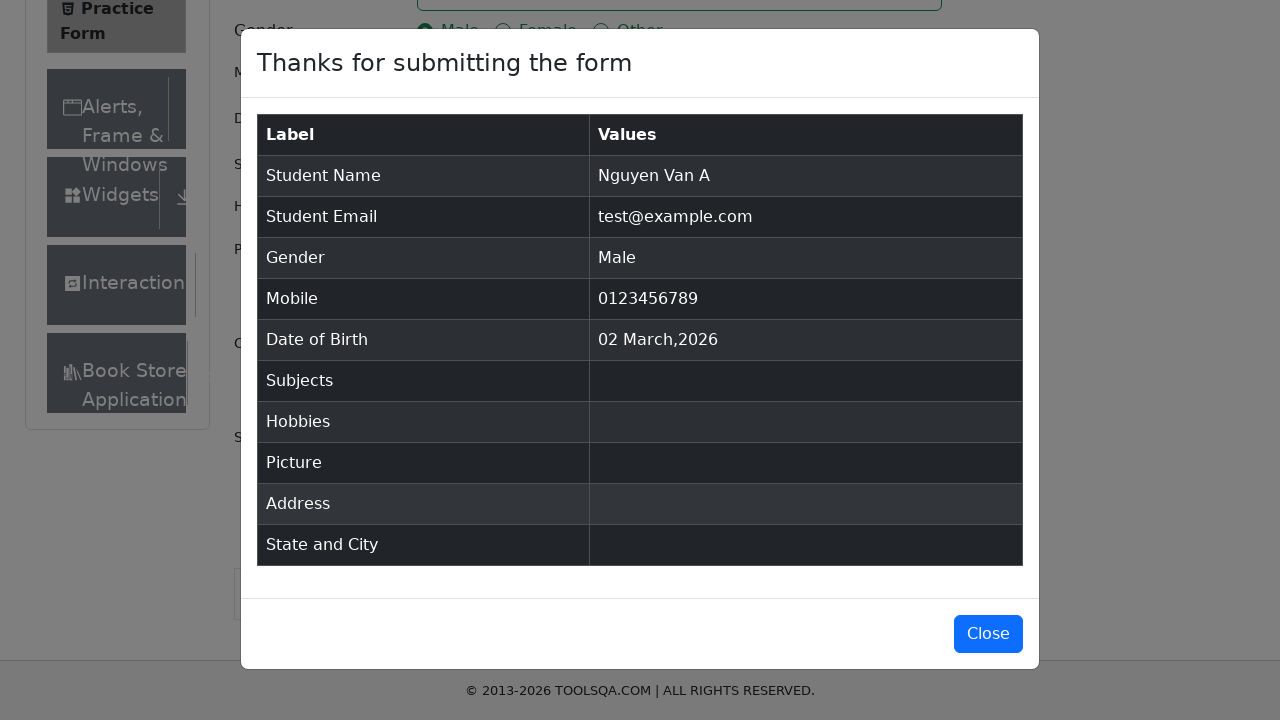

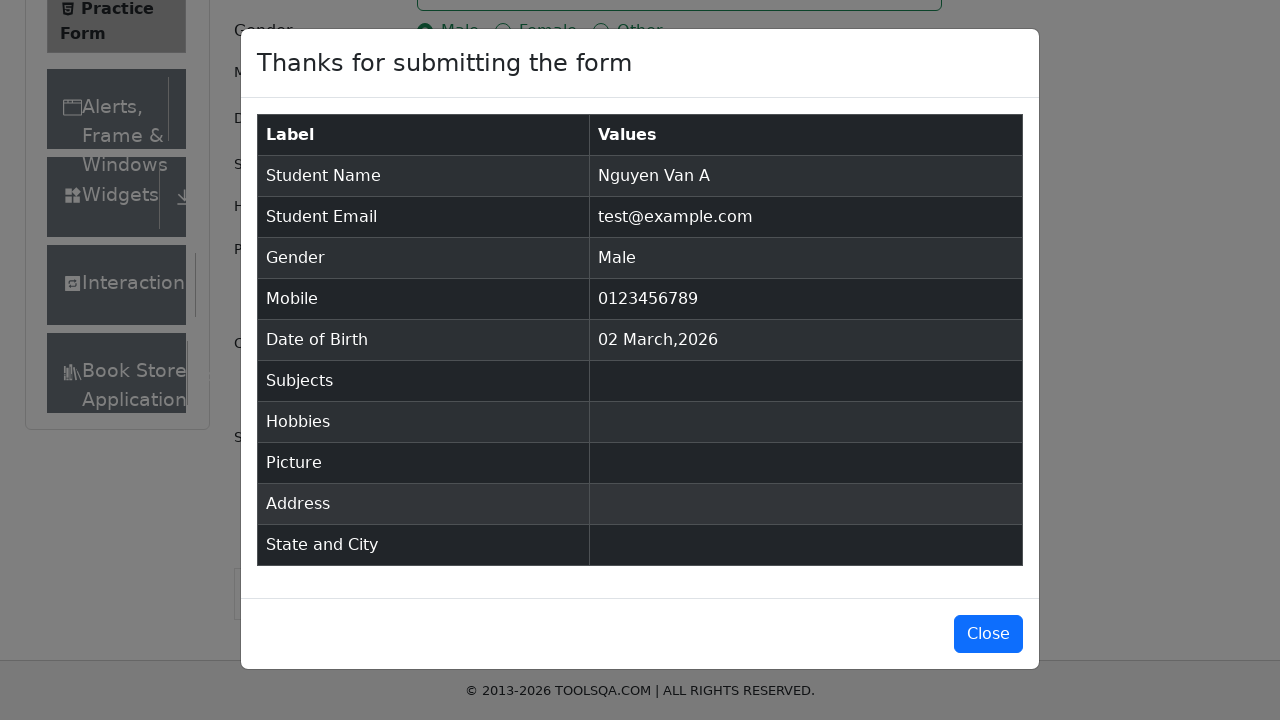